Tests sorting the Email column in ascending order by clicking the column header and verifying the email addresses are sorted alphabetically

Starting URL: http://the-internet.herokuapp.com/tables

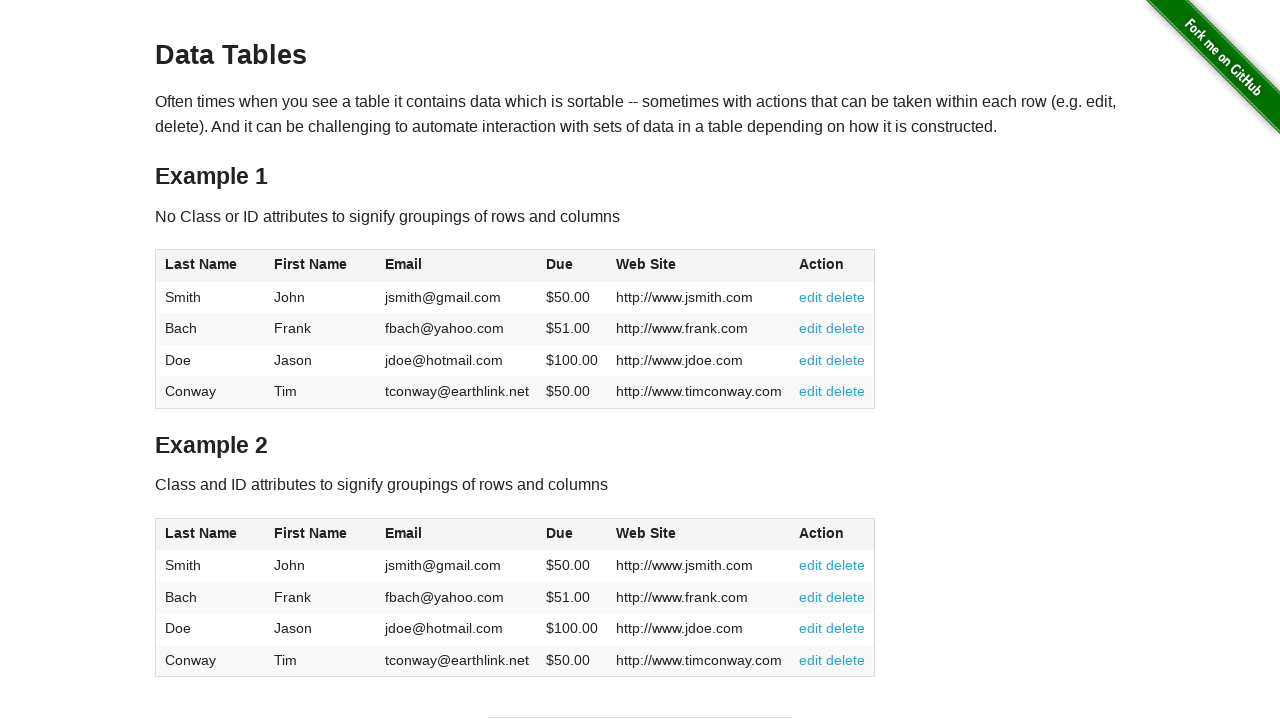

Clicked Email column header to sort in ascending order at (457, 266) on #table1 thead tr th:nth-of-type(3)
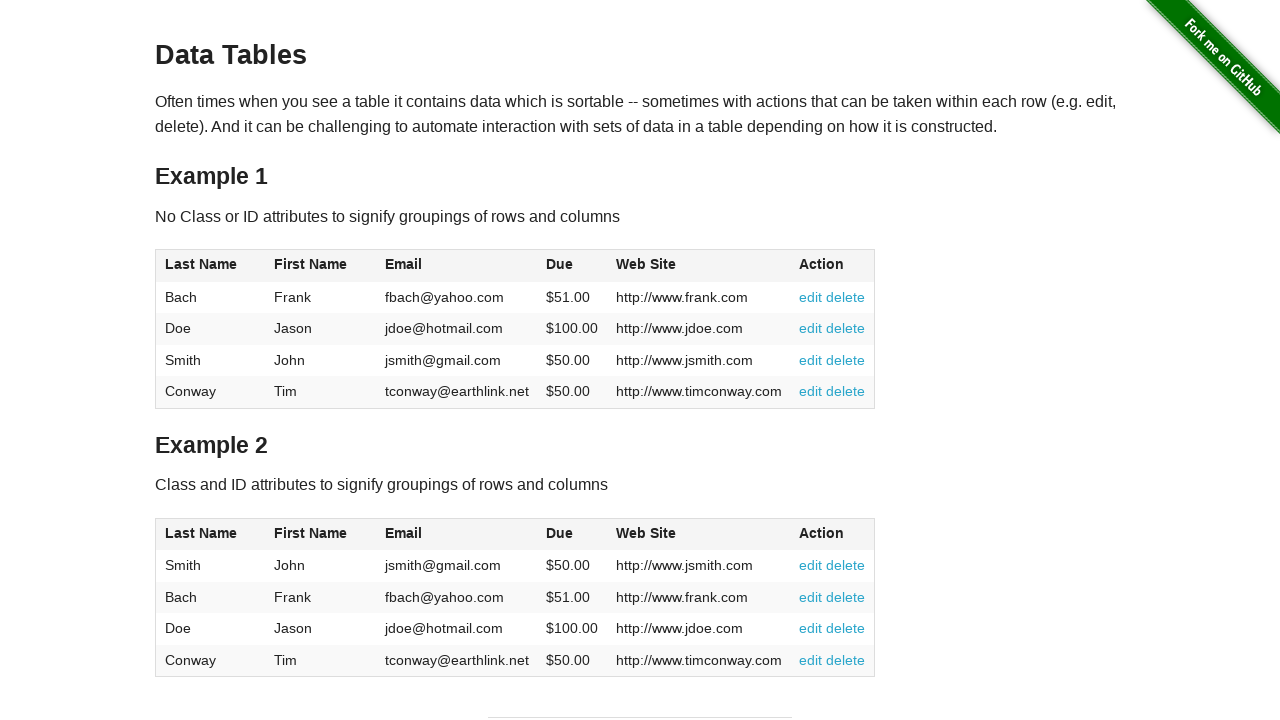

Email column cells loaded after sorting
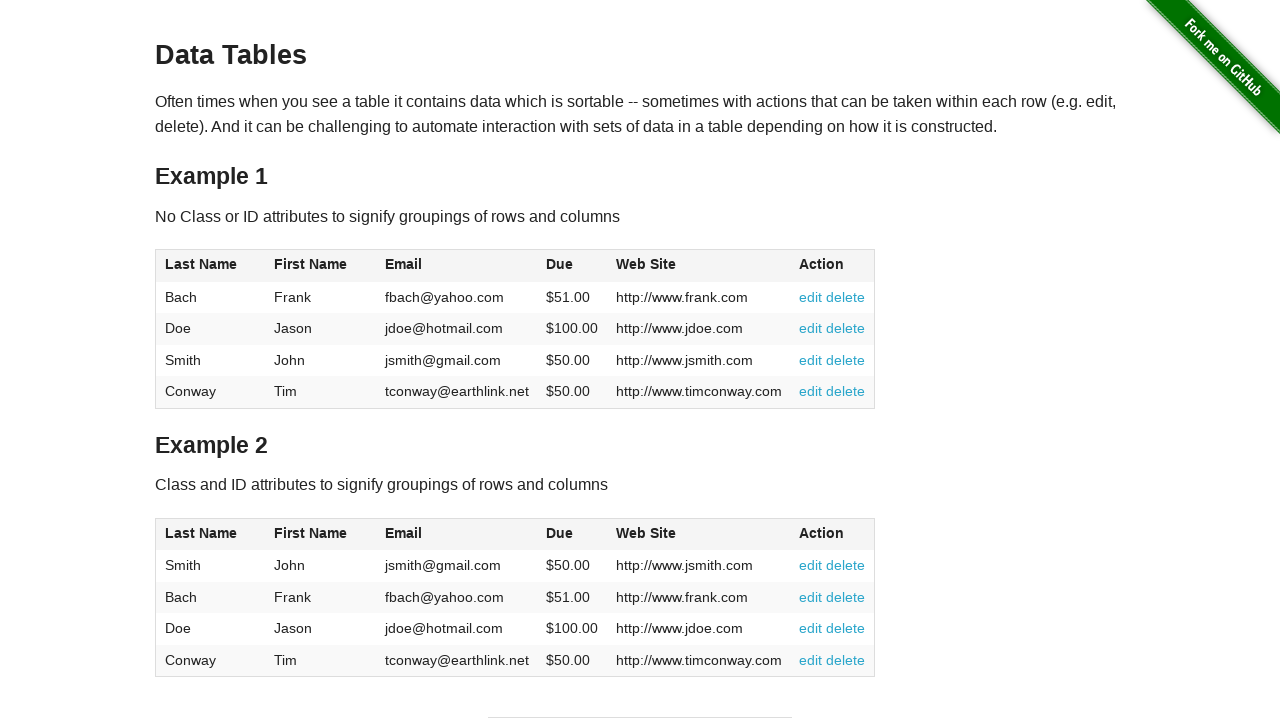

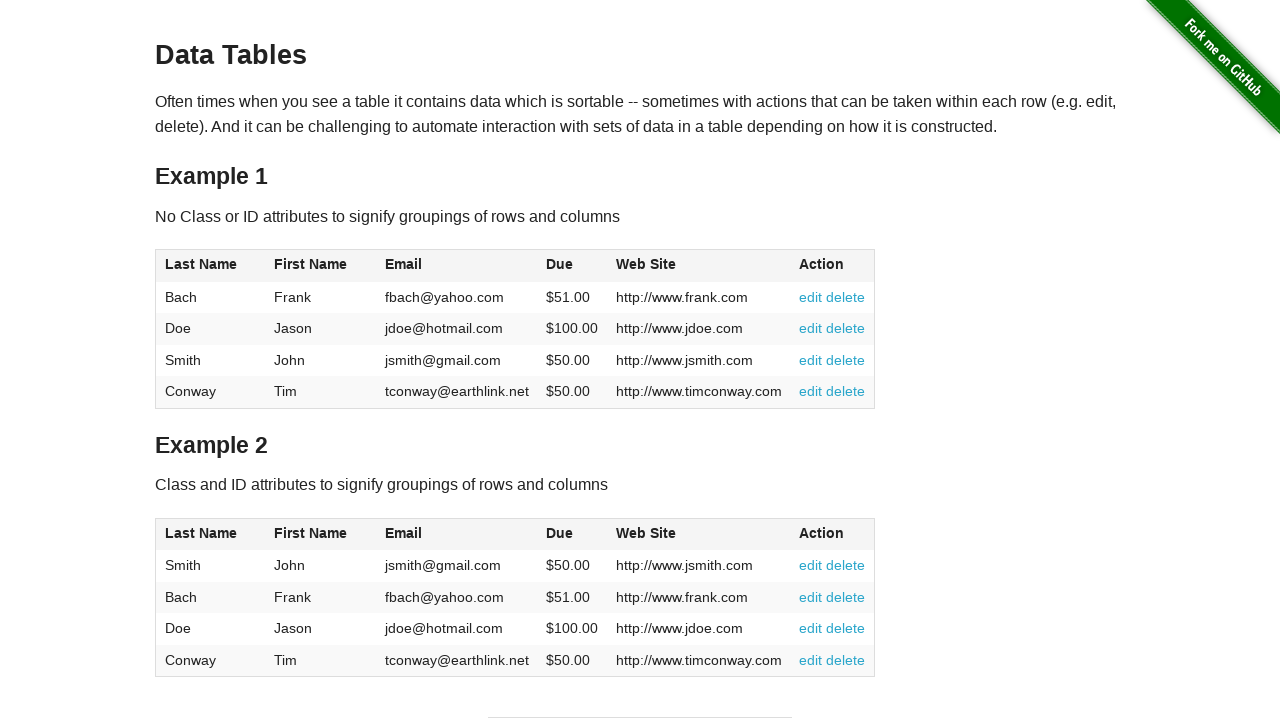